Navigates to a YouTube livestream, clicks the play button if available, and waits to ensure the view is registered on the stream.

Starting URL: https://youtube.com/live/K15glKZyp_k

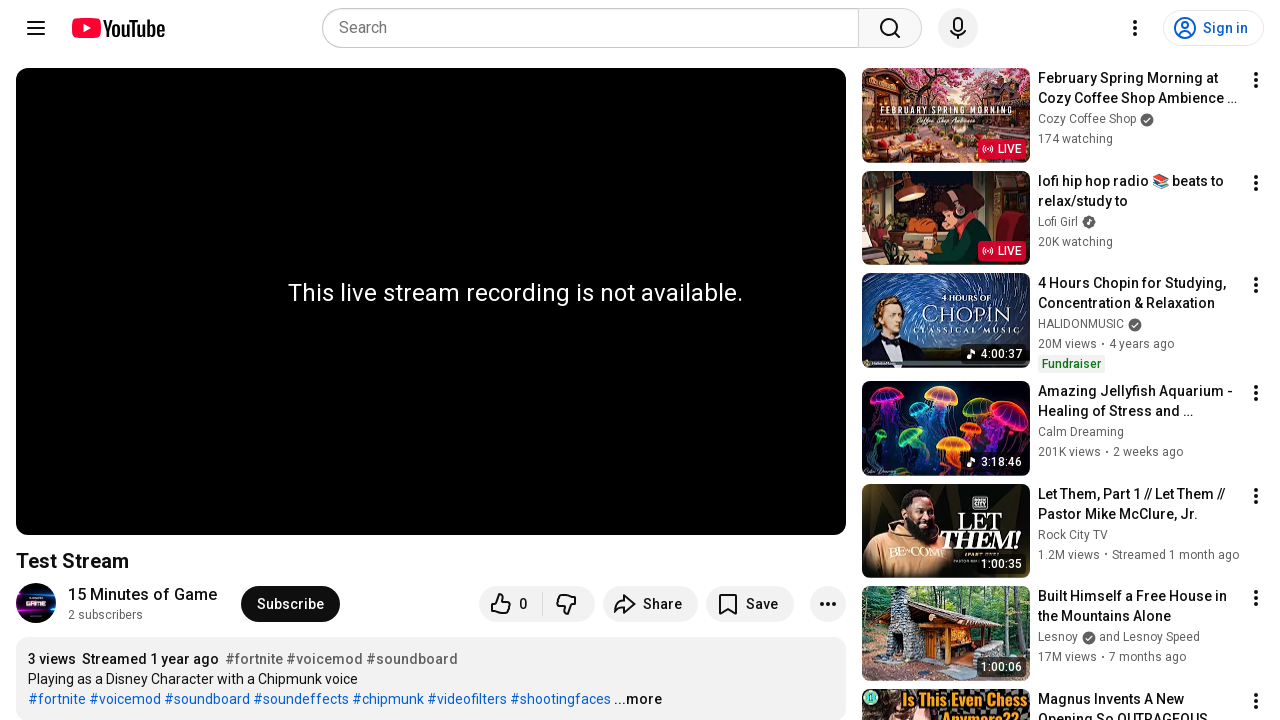

Navigated to YouTube livestream URL
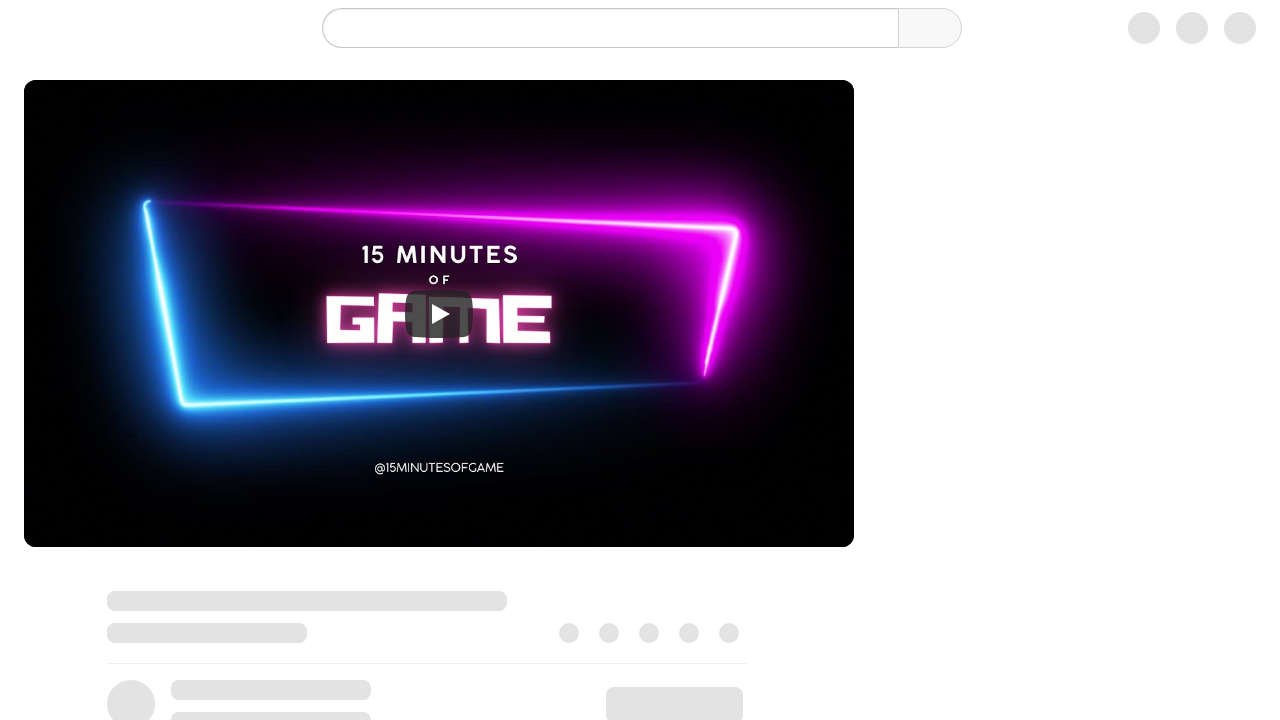

Page loaded (domcontentloaded state reached)
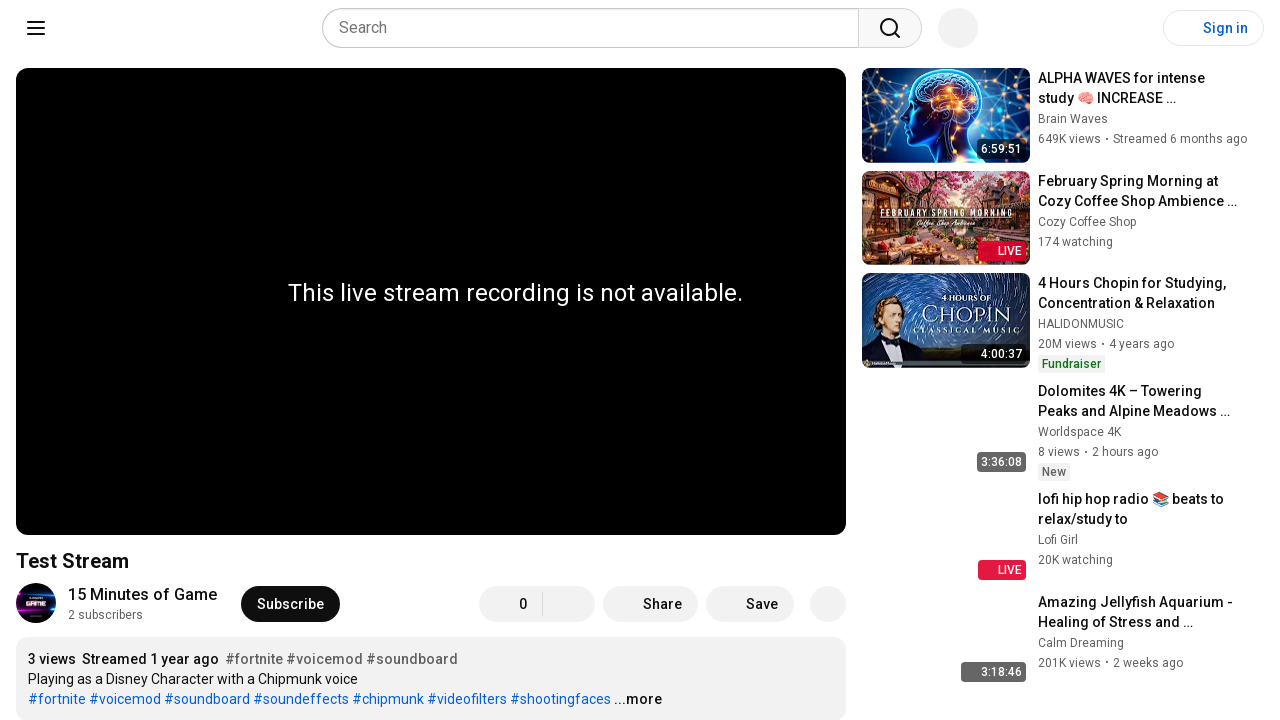

Located play button element
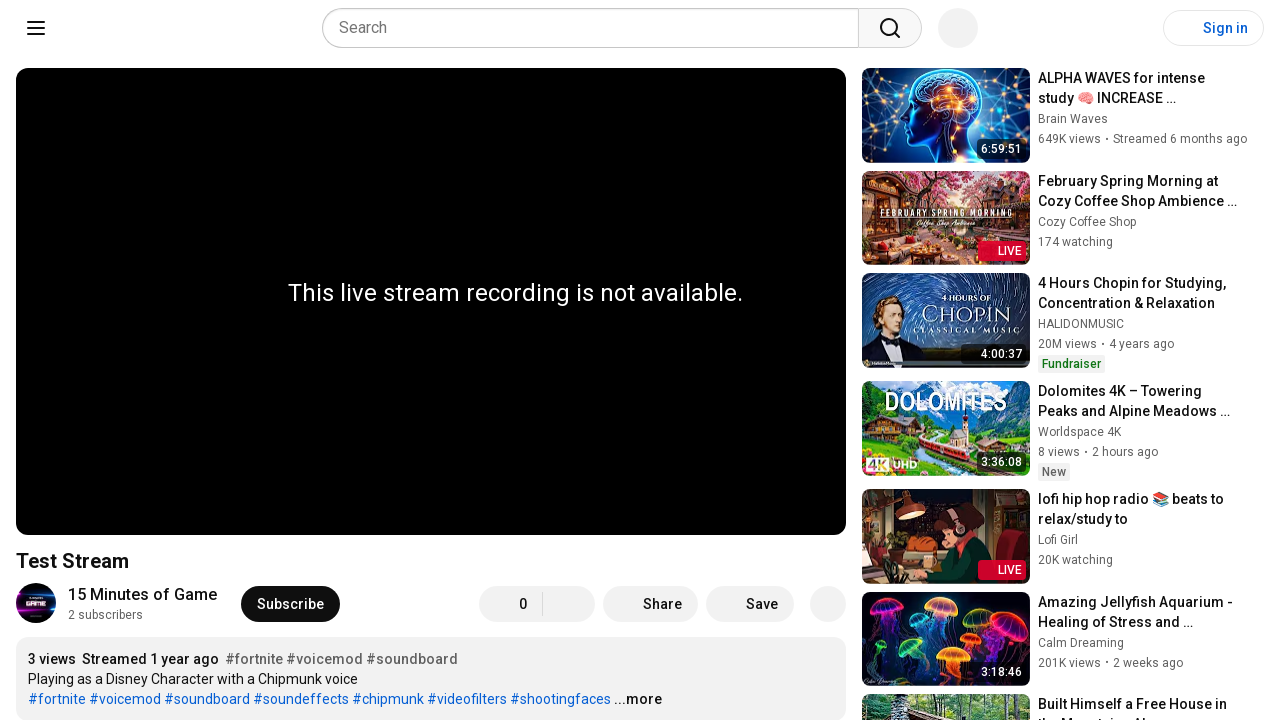

Waited 2 minutes to register view on livestream
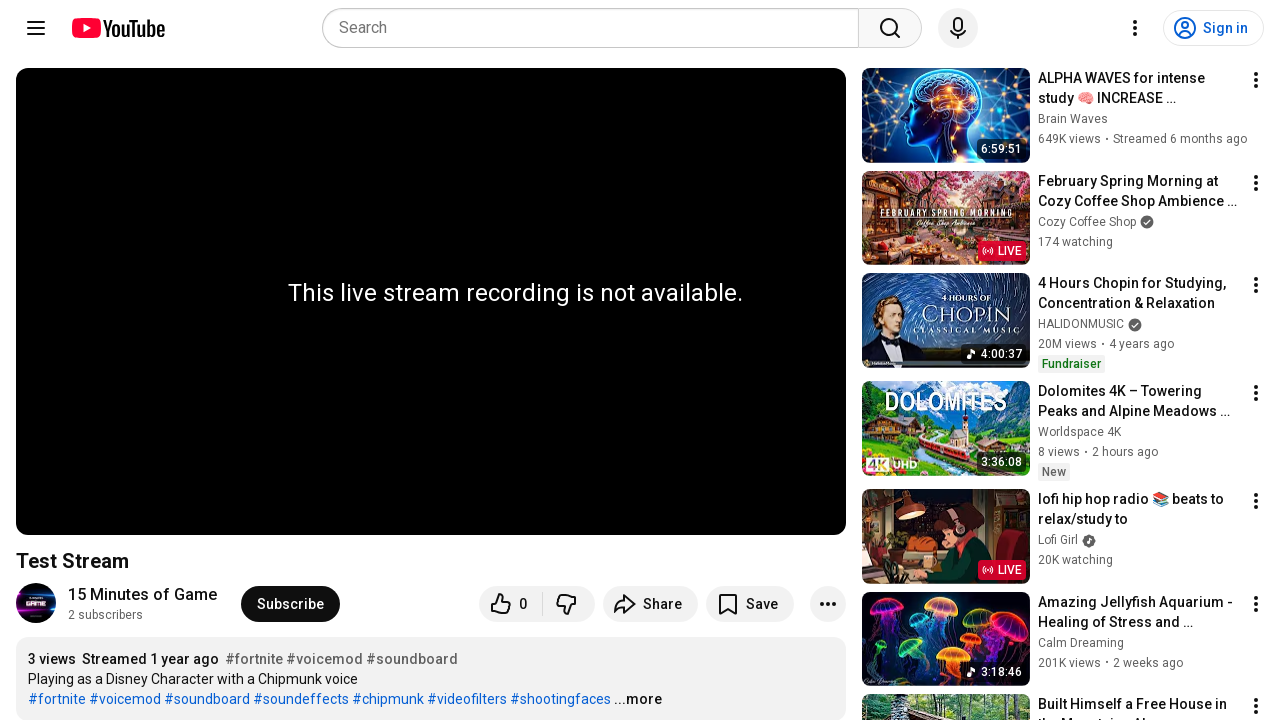

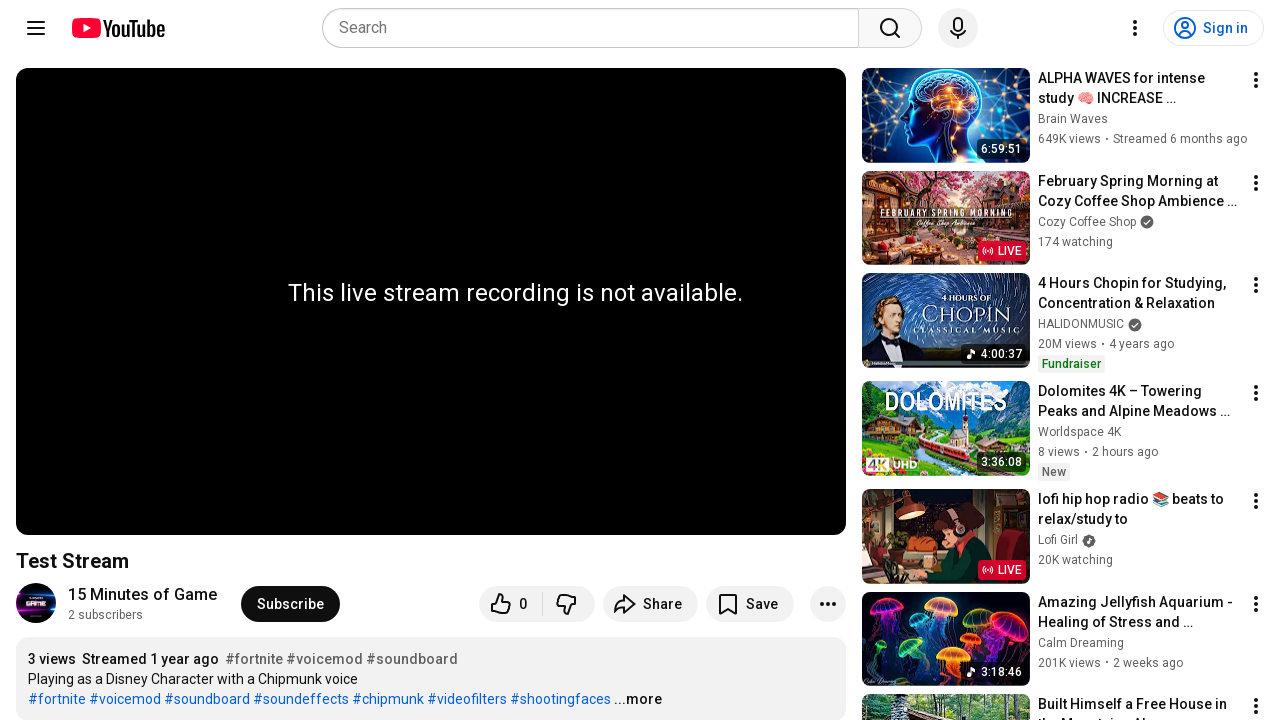